Clicks on "Submit new Language" menu item and verifies the subtitle text

Starting URL: http://www.99-bottles-of-beer.net/

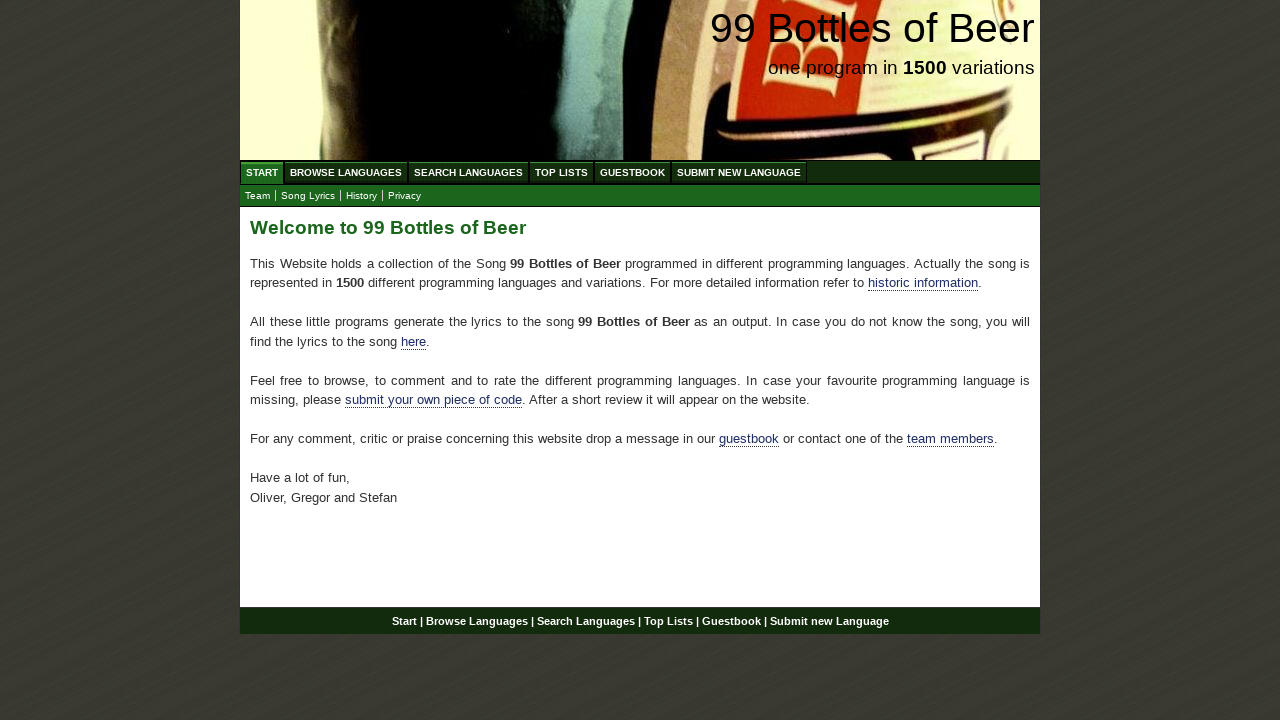

Clicked on 'Submit new Language' menu item at (739, 172) on xpath=//ul[@id='menu']/li[6]/a
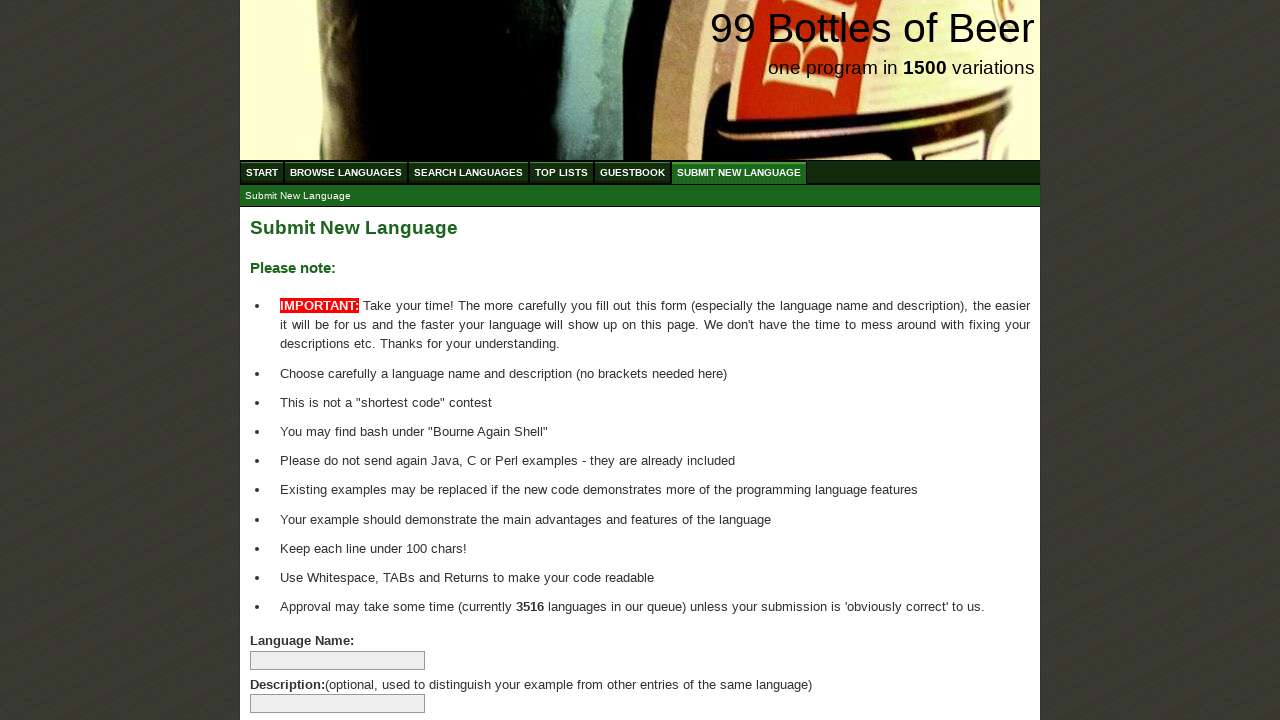

Located subtitle element
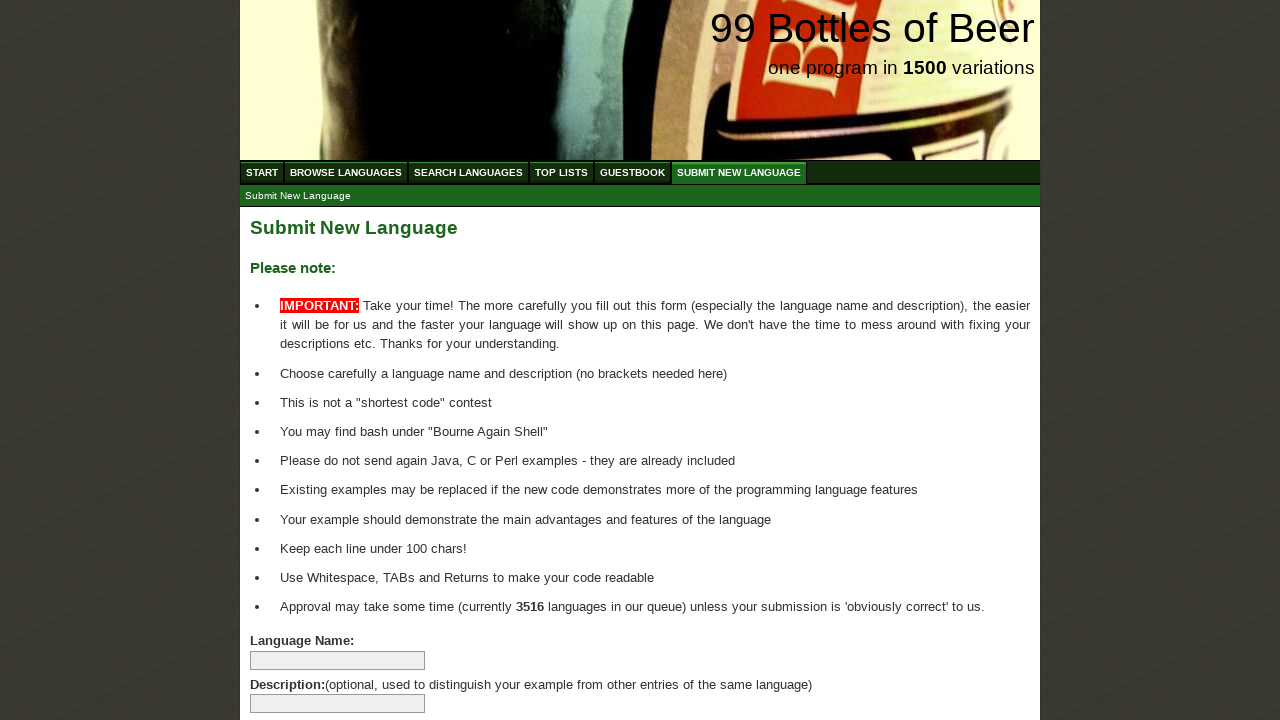

Waited for subtitle element to be visible
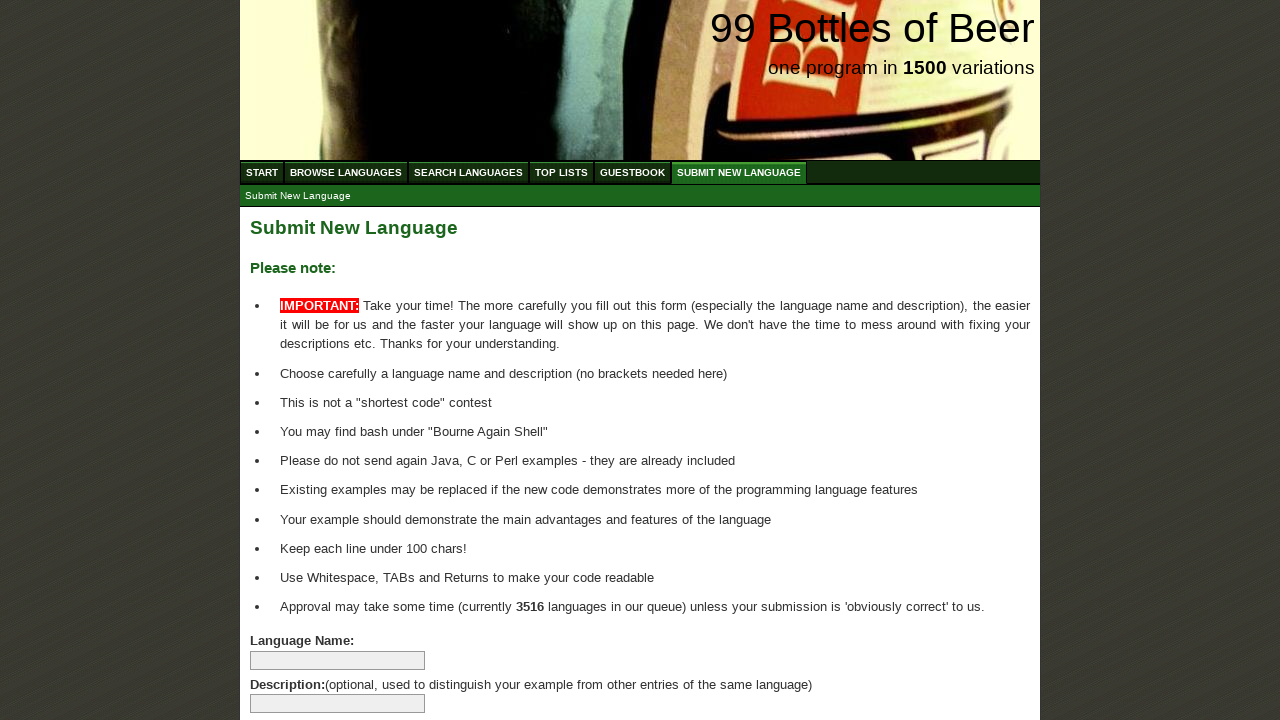

Verified subtitle text is 'Submit New Language'
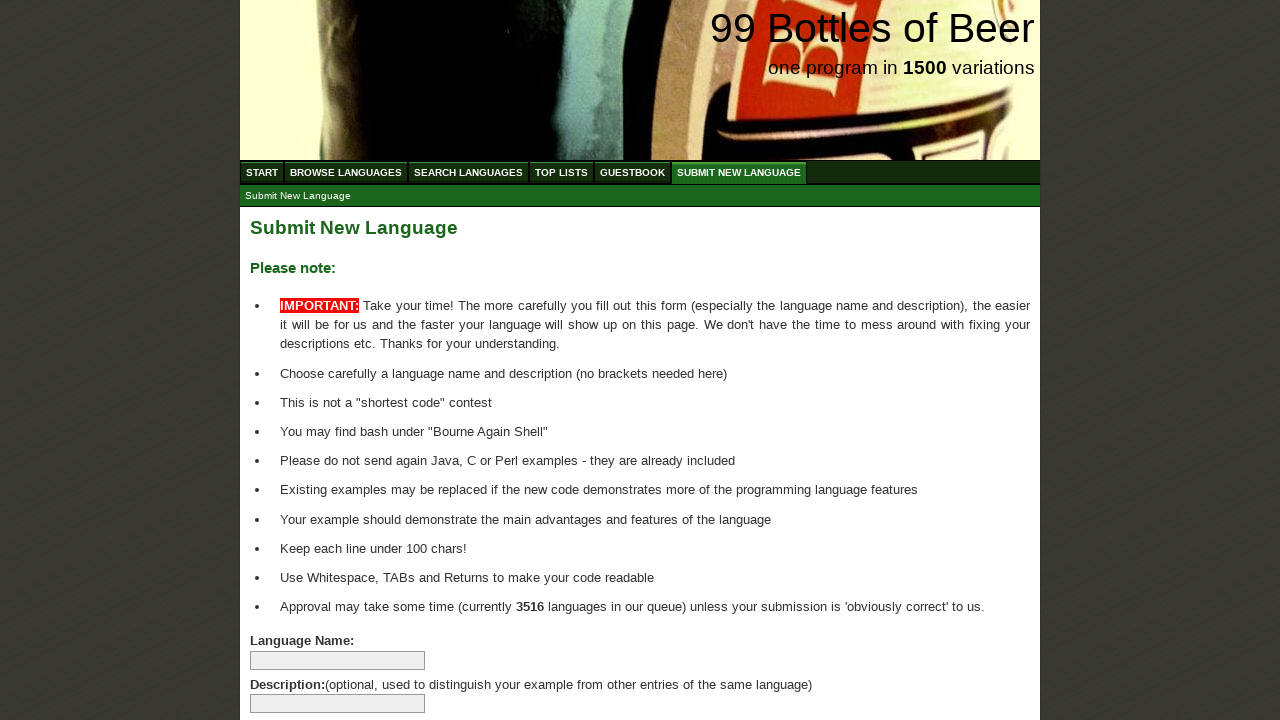

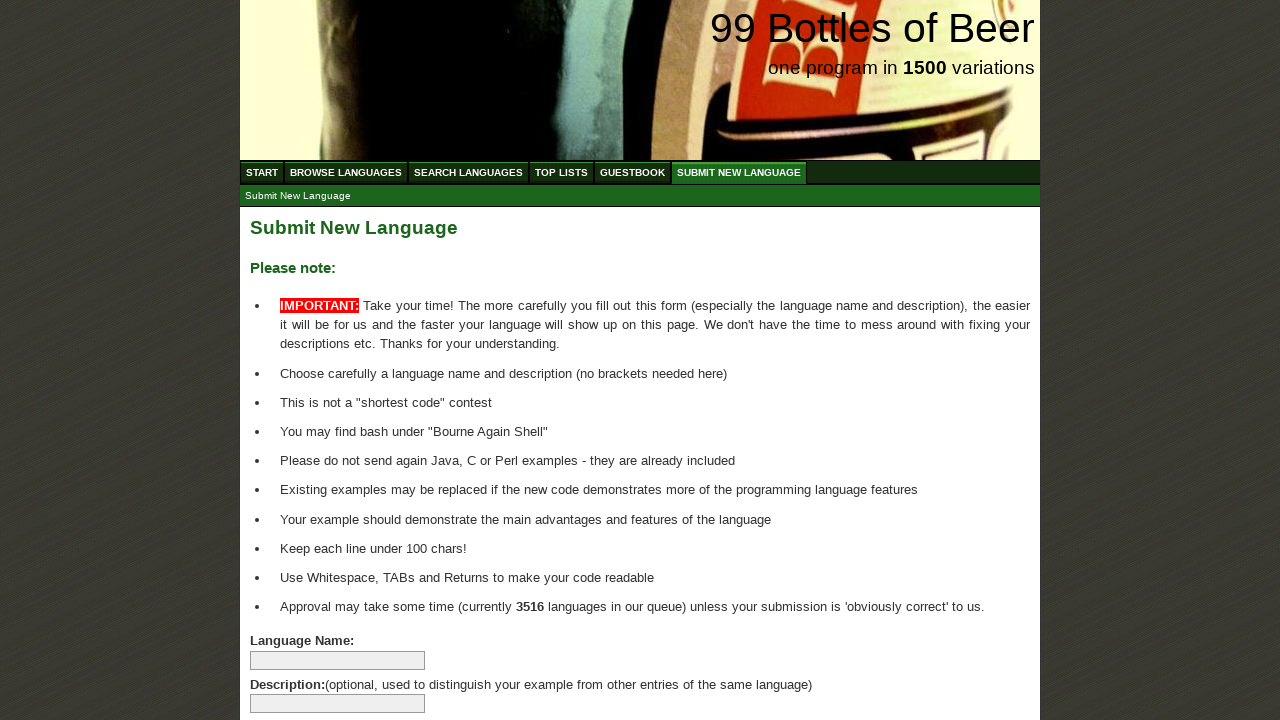